Tests e-commerce search functionality by selecting a product category from dropdown, entering a search term, and verifying the search results display the expected number of matching products.

Starting URL: https://ecommerce-playground.lambdatest.io/

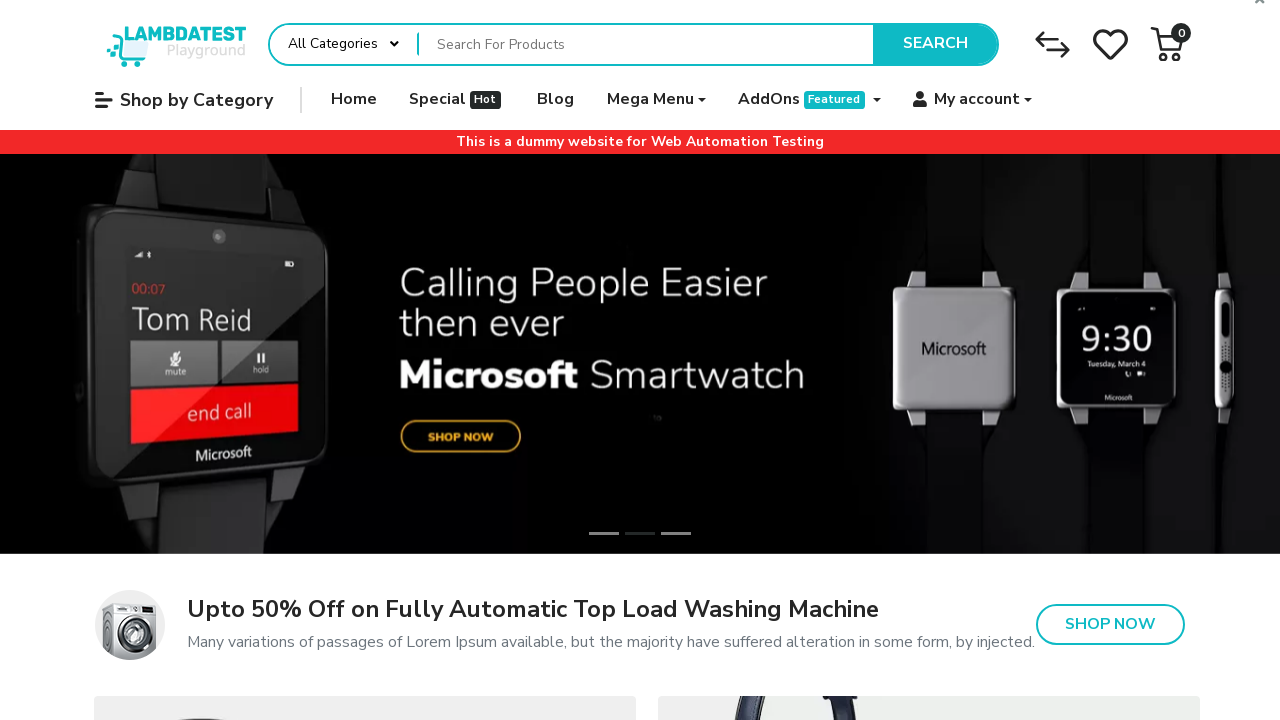

Clicked category dropdown button to open at (344, 44) on (//div[@class='dropdown search-category']/button[@type='button'])[1]
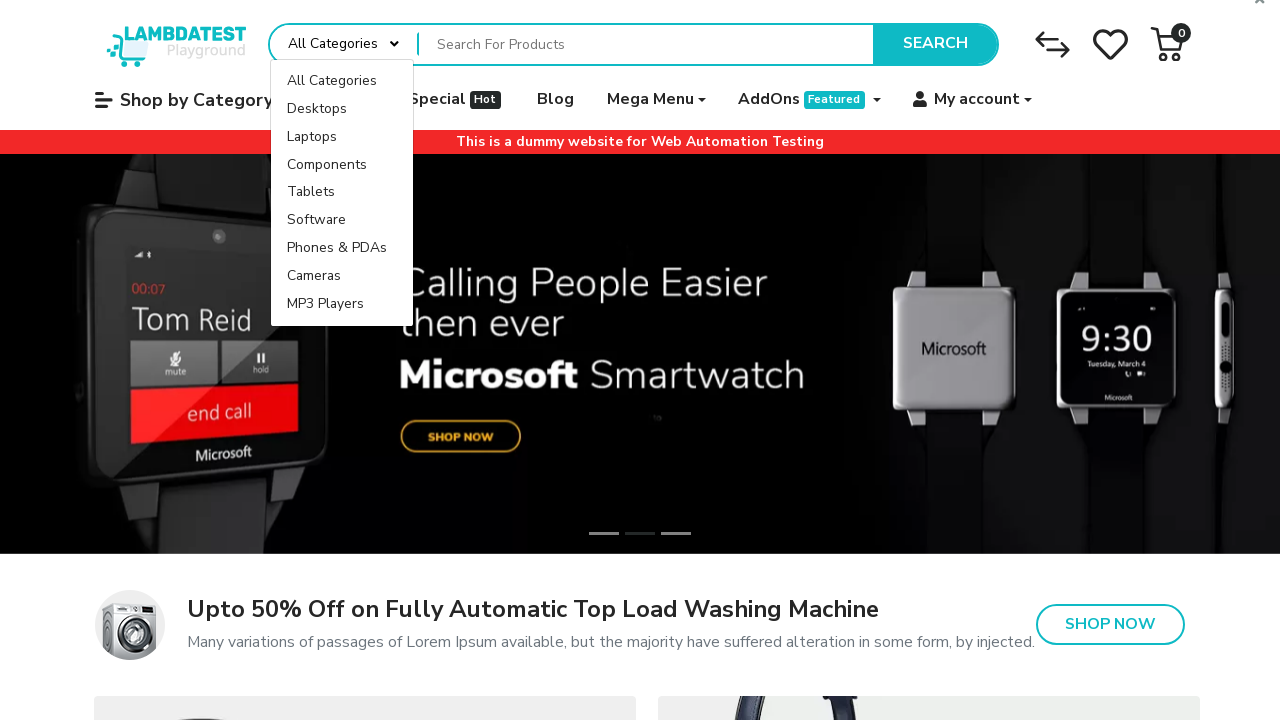

Selected 'Laptops' category from dropdown at (342, 137) on (//a[text()='Laptops'])[1]
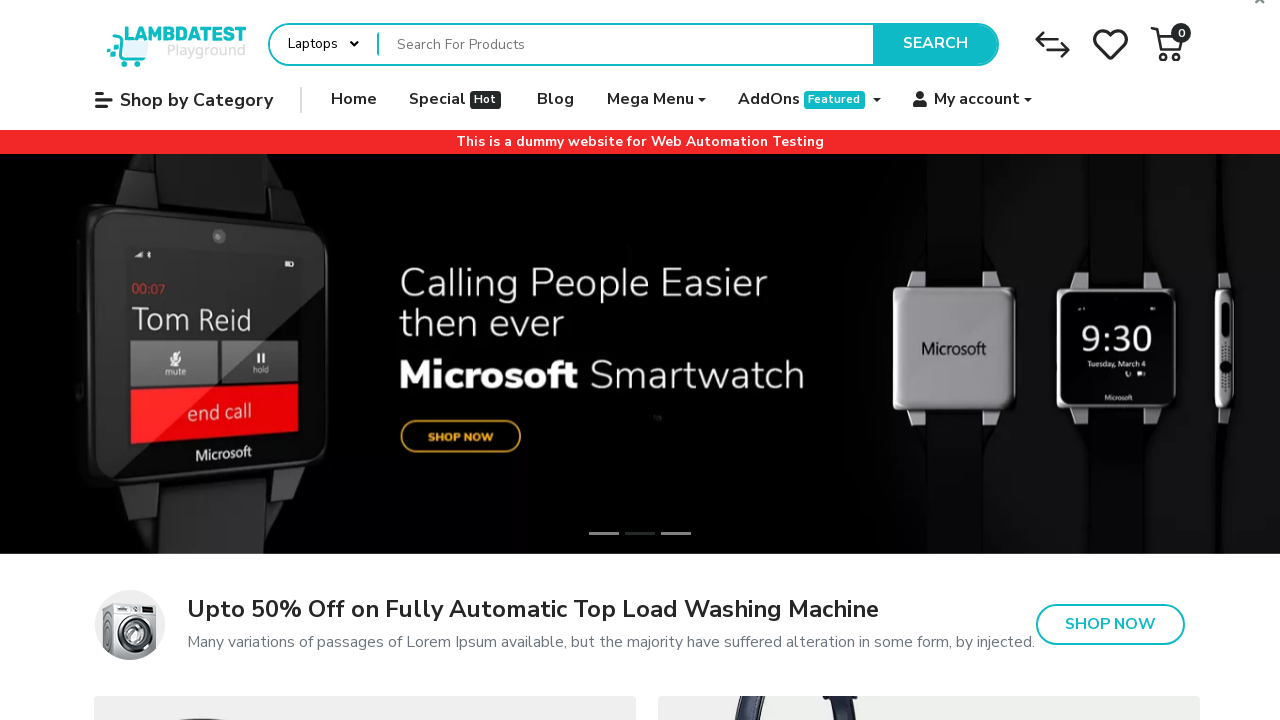

Entered 'MacBook' in search field on (//input[@name='search'])[1]
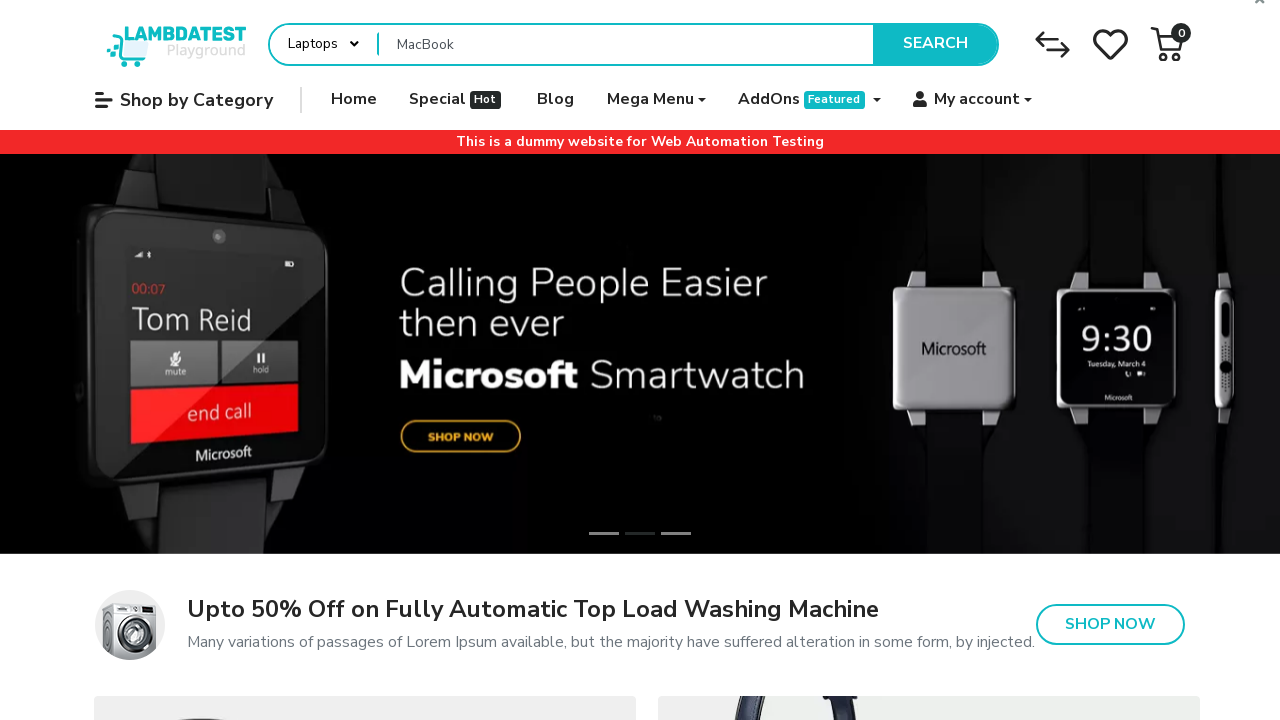

Clicked search button to execute search at (935, 44) on (//button[normalize-space()='Search'])[1]
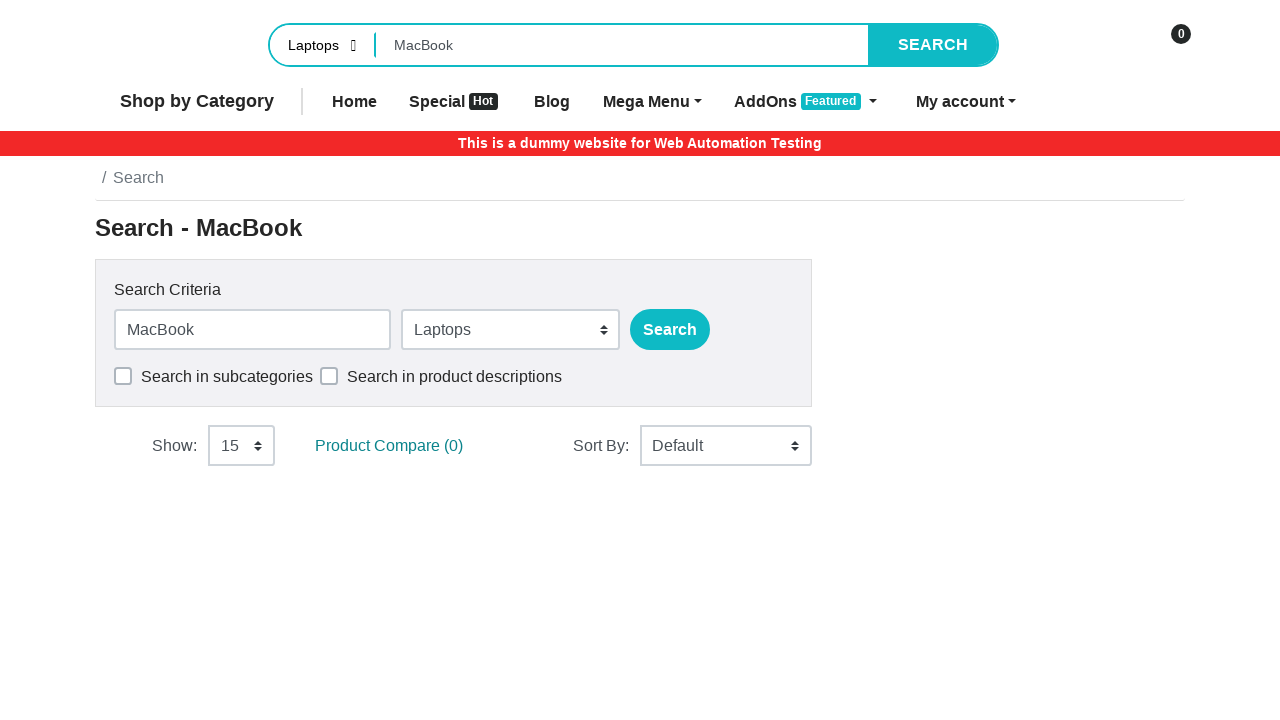

Search results loaded successfully
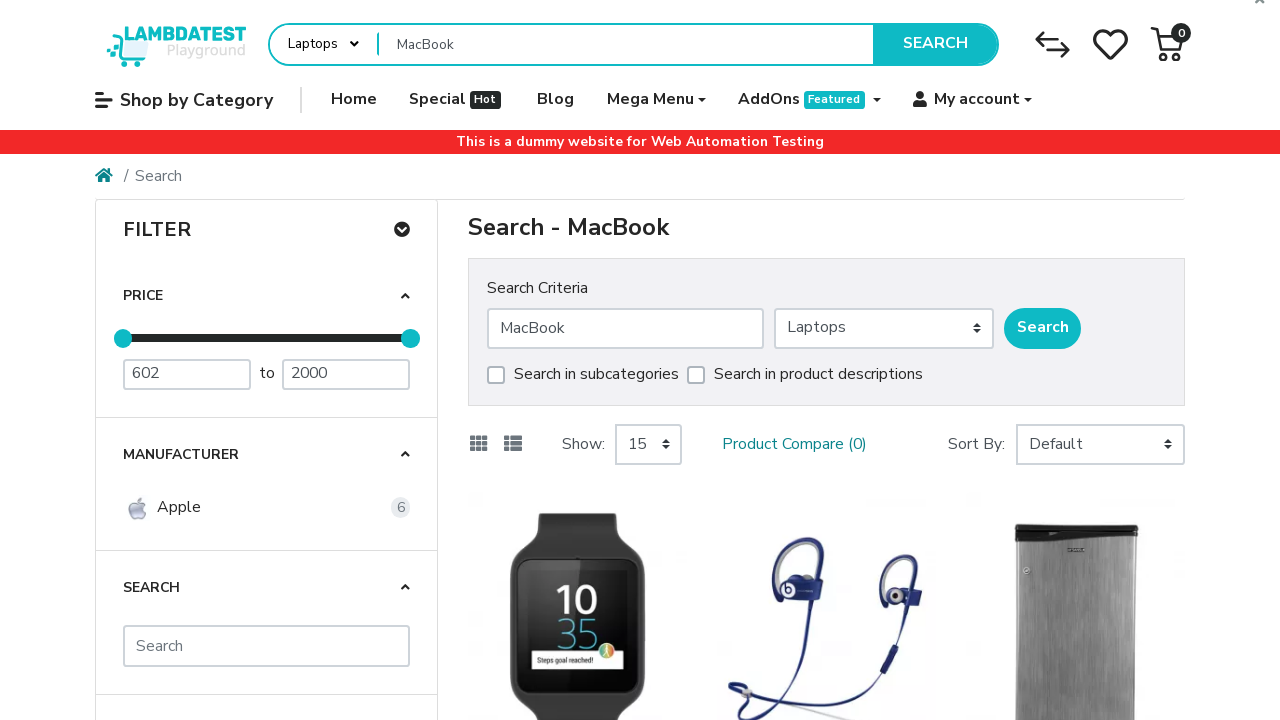

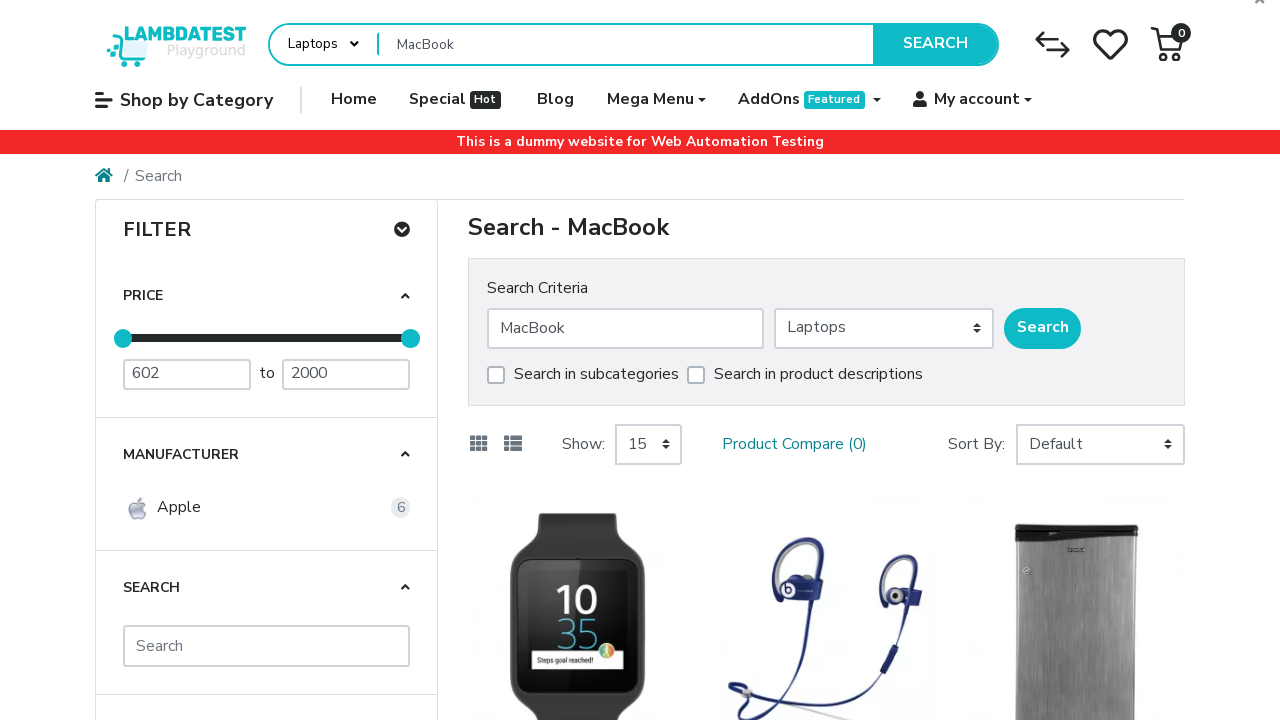